Tests date picker functionality by selecting a specific date (July 22, 2028) through year, month, and day navigation

Starting URL: https://rahulshettyacademy.com/seleniumPractise/#/offers

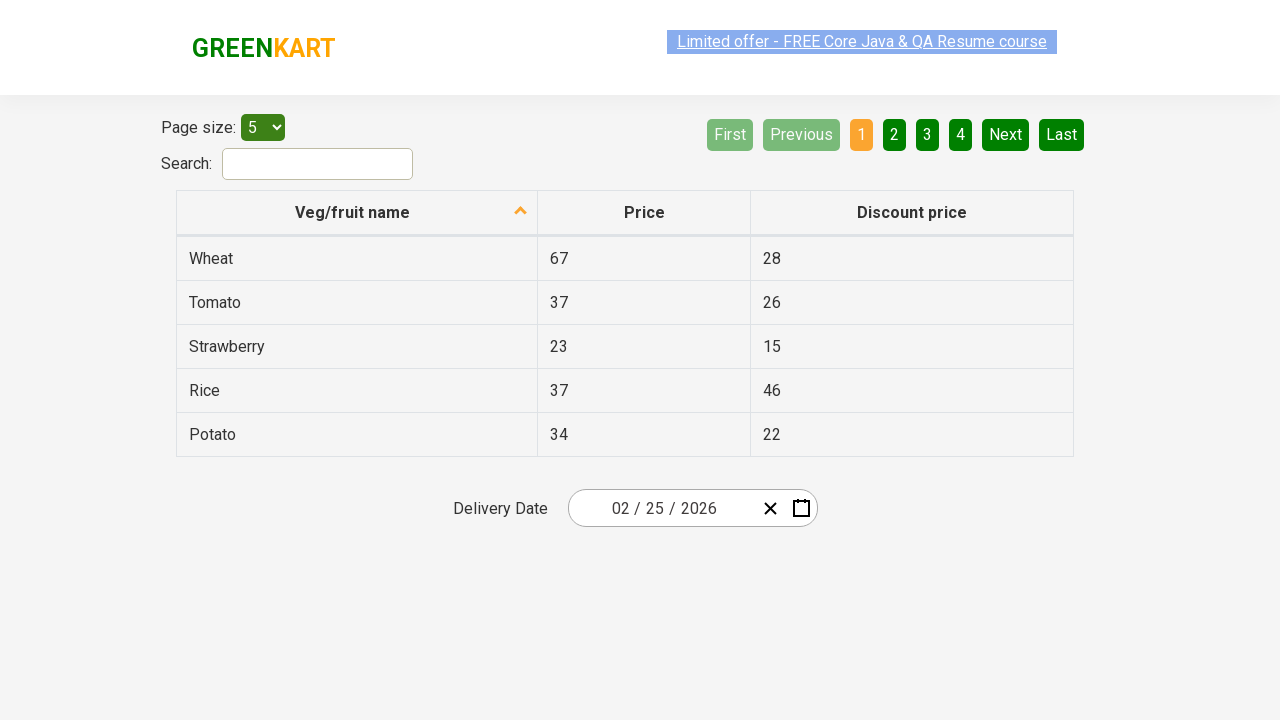

Clicked date picker input to open calendar at (662, 508) on .react-date-picker__inputGroup
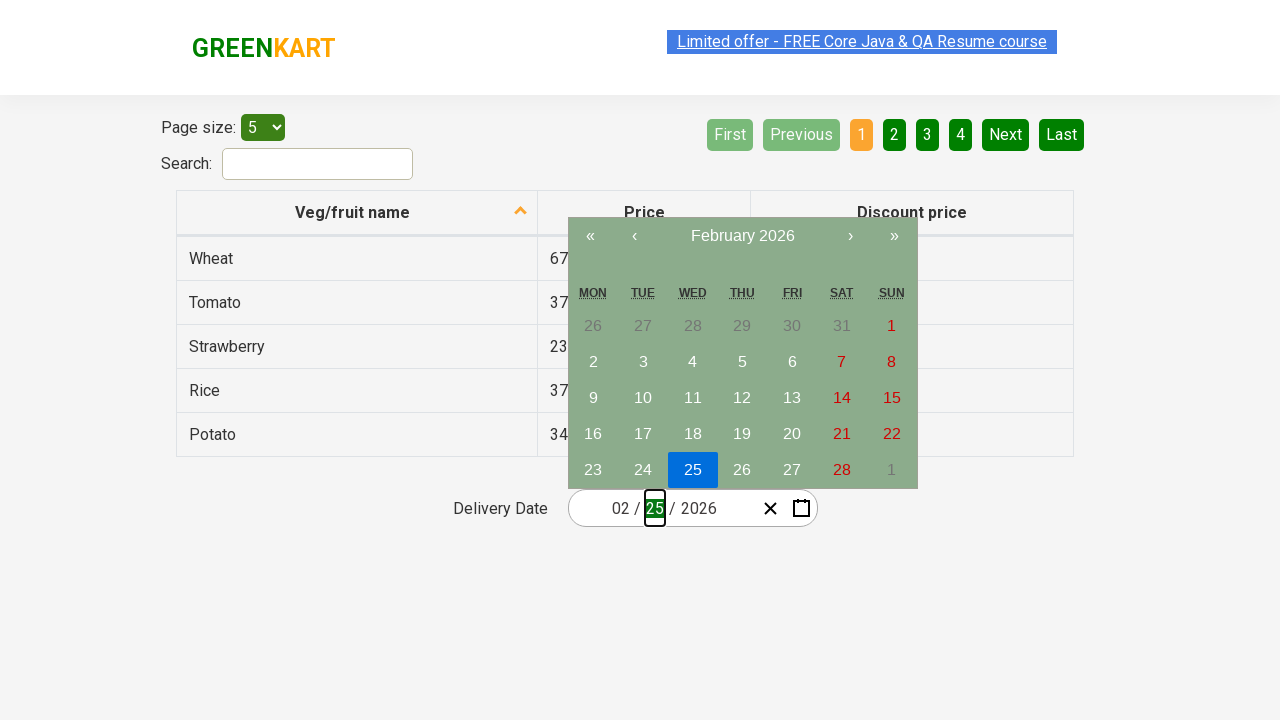

Clicked navigation label to go to year view at (742, 236) on .react-calendar__navigation__label
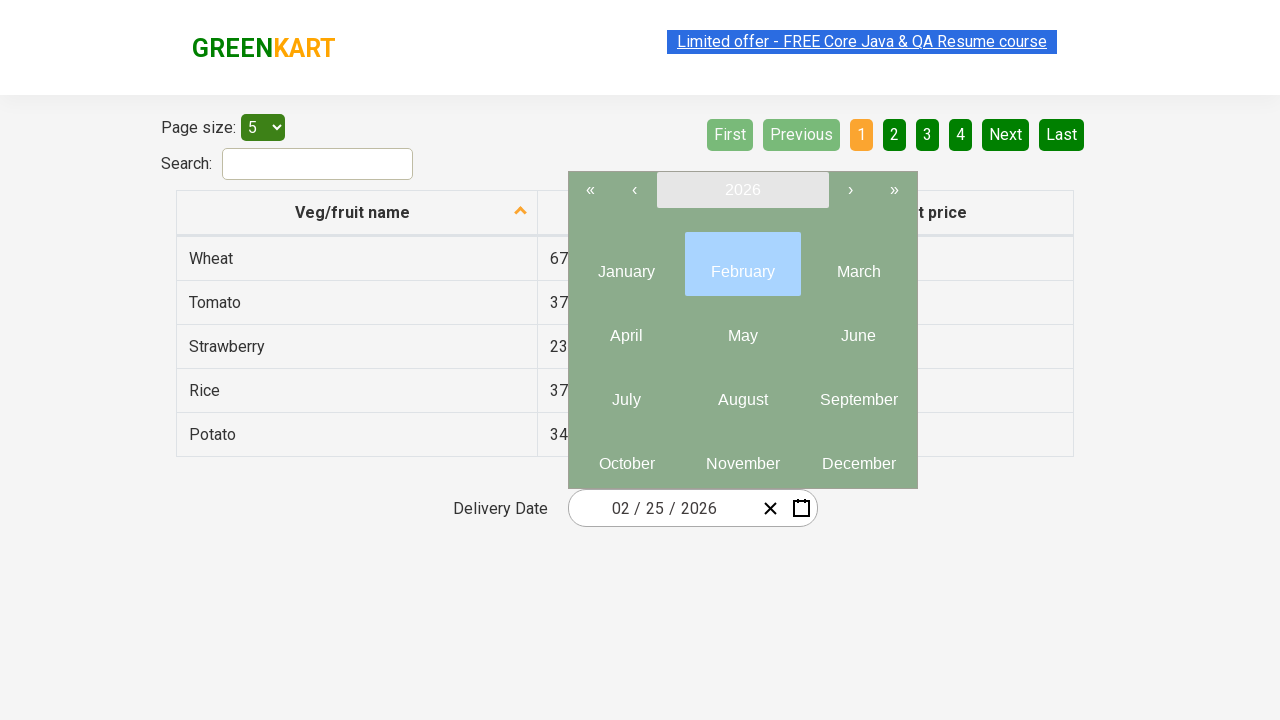

Clicked navigation label again to go to decade view at (742, 190) on .react-calendar__navigation__label
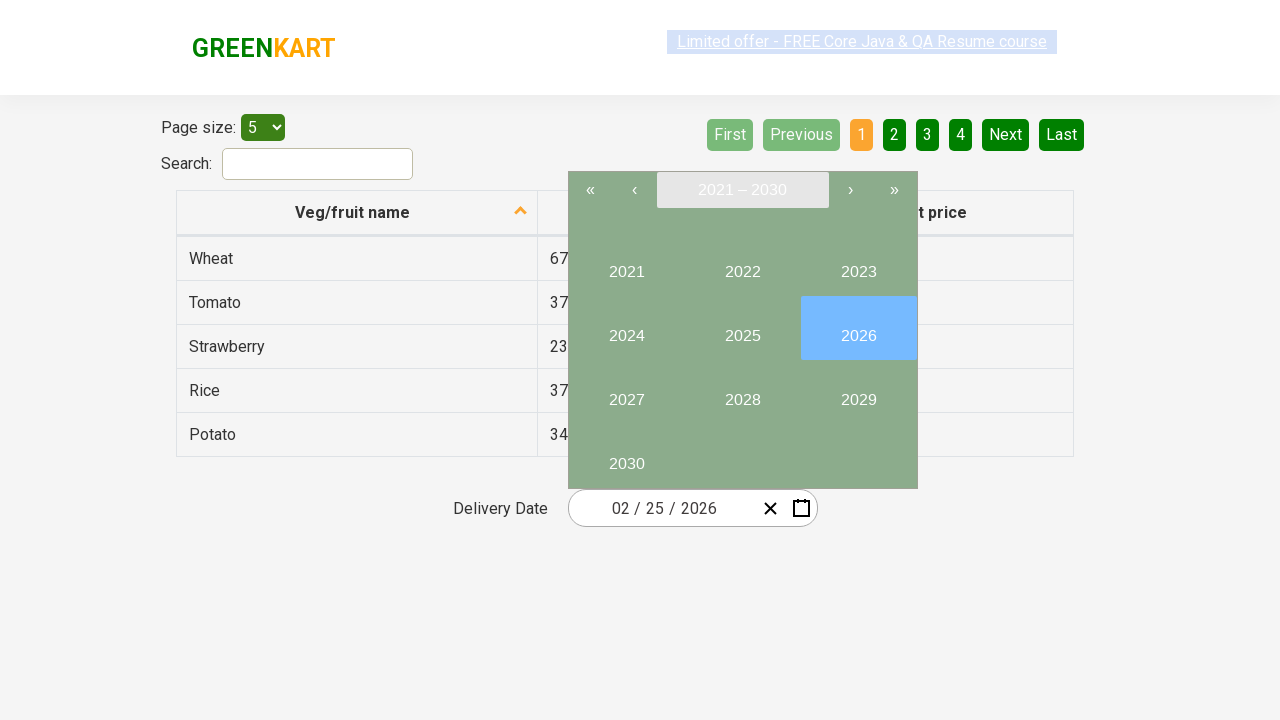

Selected year 2028 at (742, 392) on button:has-text('2028')
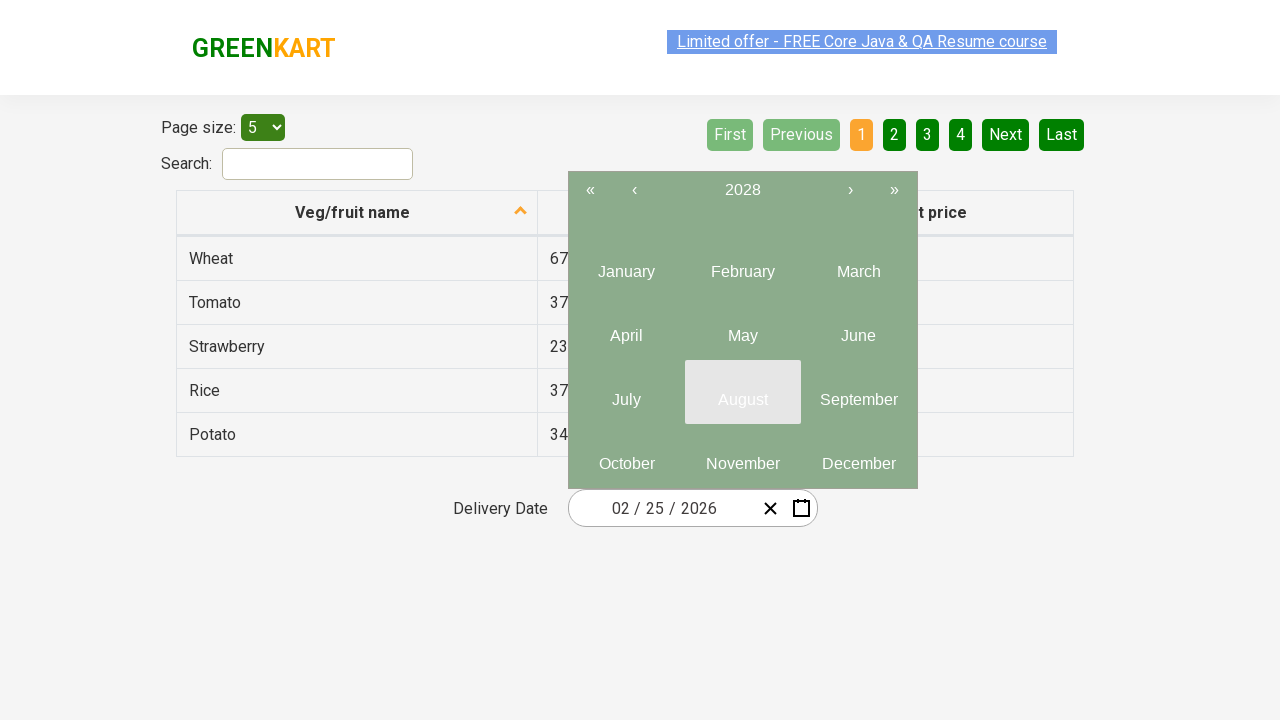

Selected July (7th month) at (626, 392) on .react-calendar__year-view__months__month >> nth=6
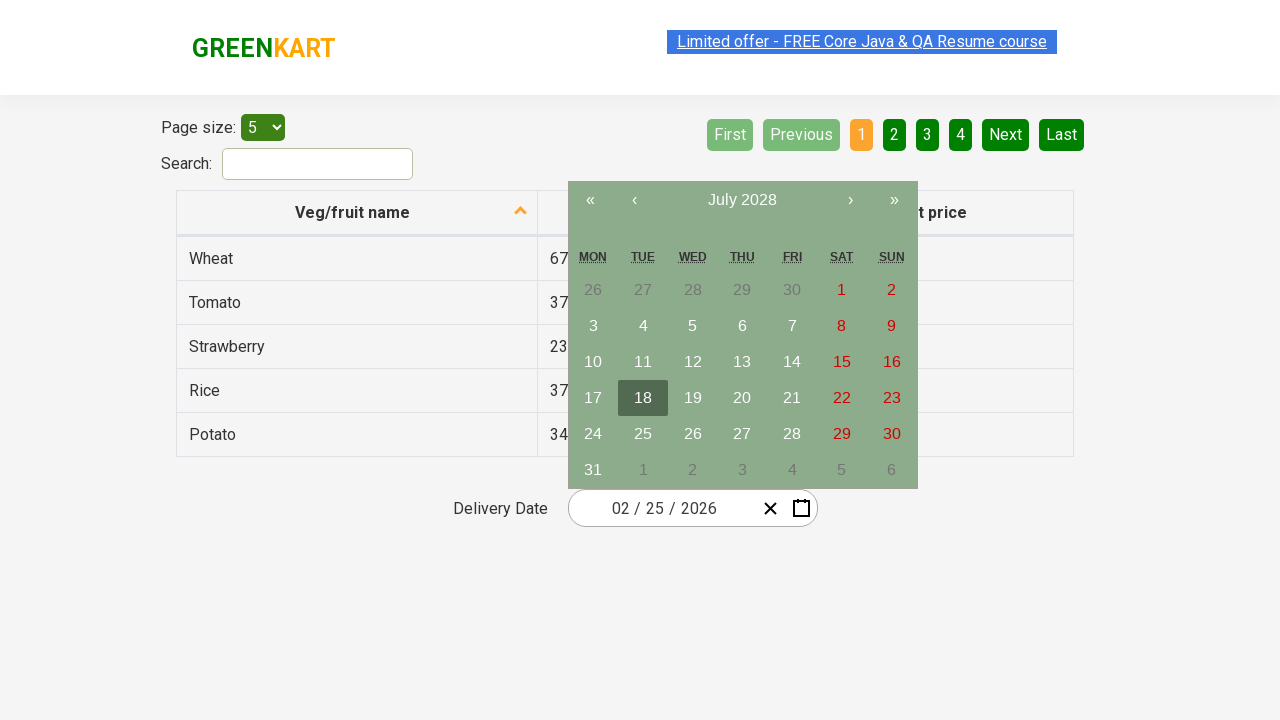

Selected day 22 at (842, 398) on abbr:has-text('22')
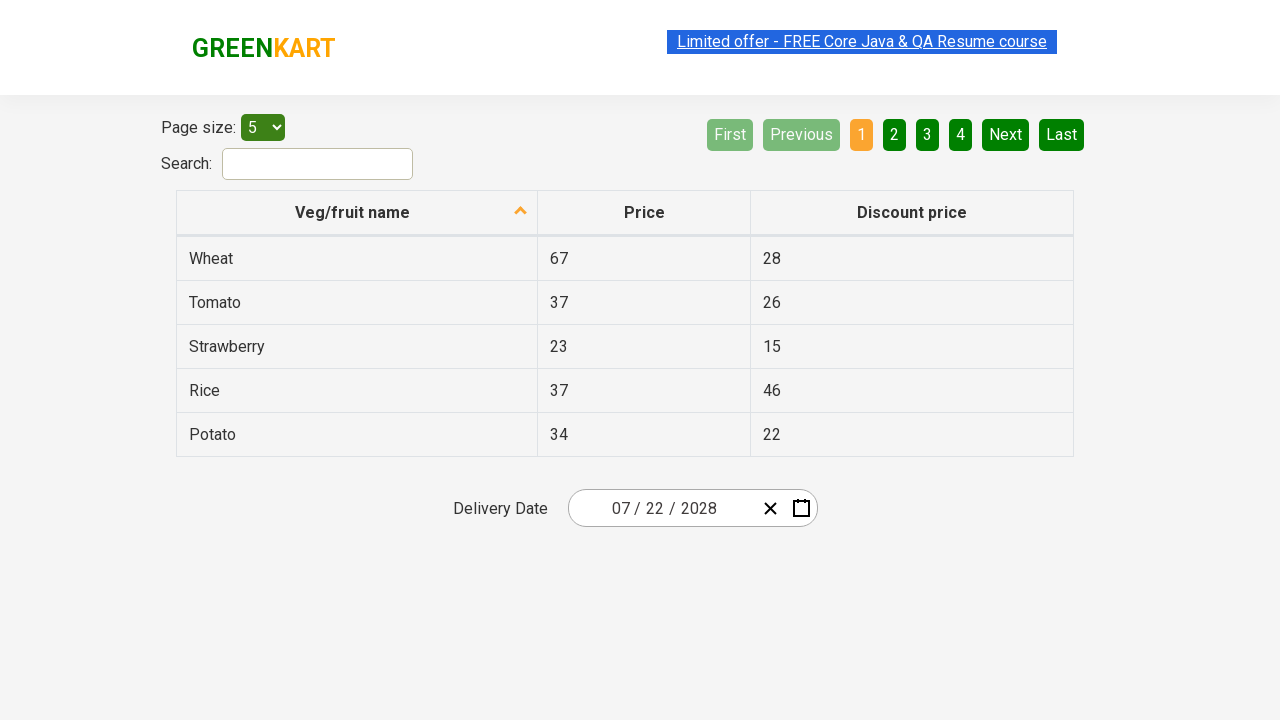

Retrieved all date input fields
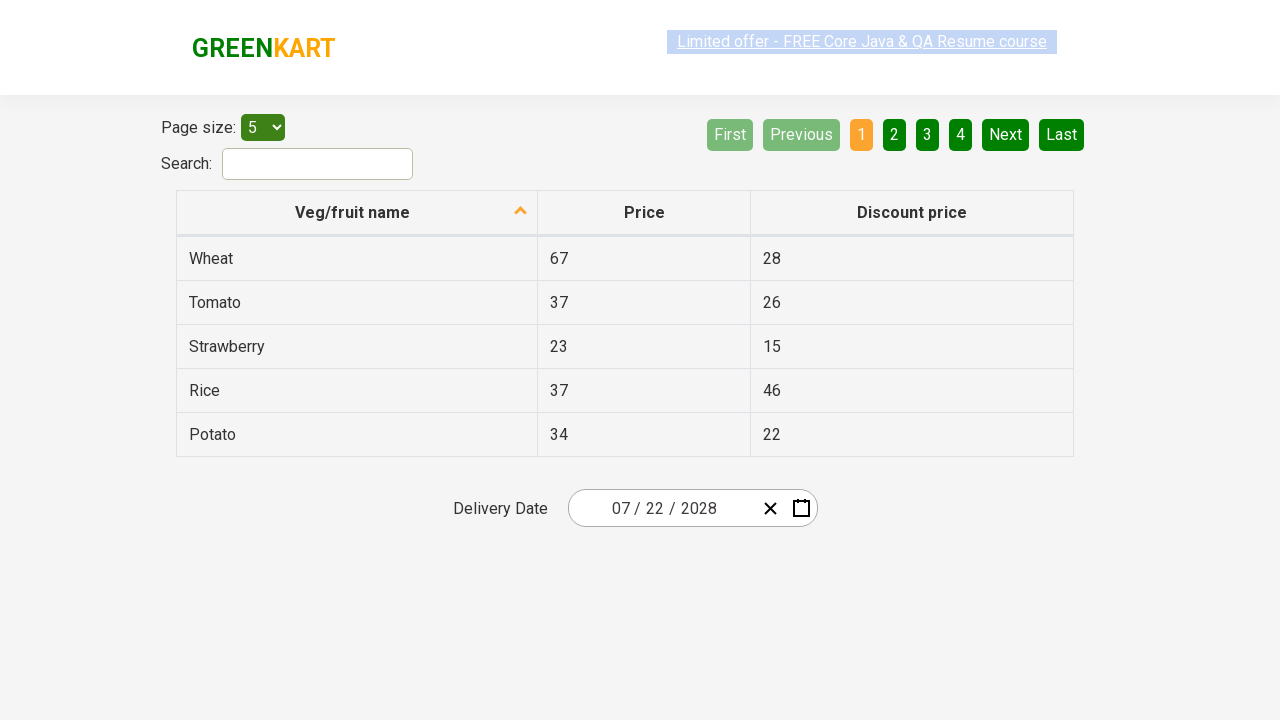

Verified that 3 date input fields exist (month, day, year)
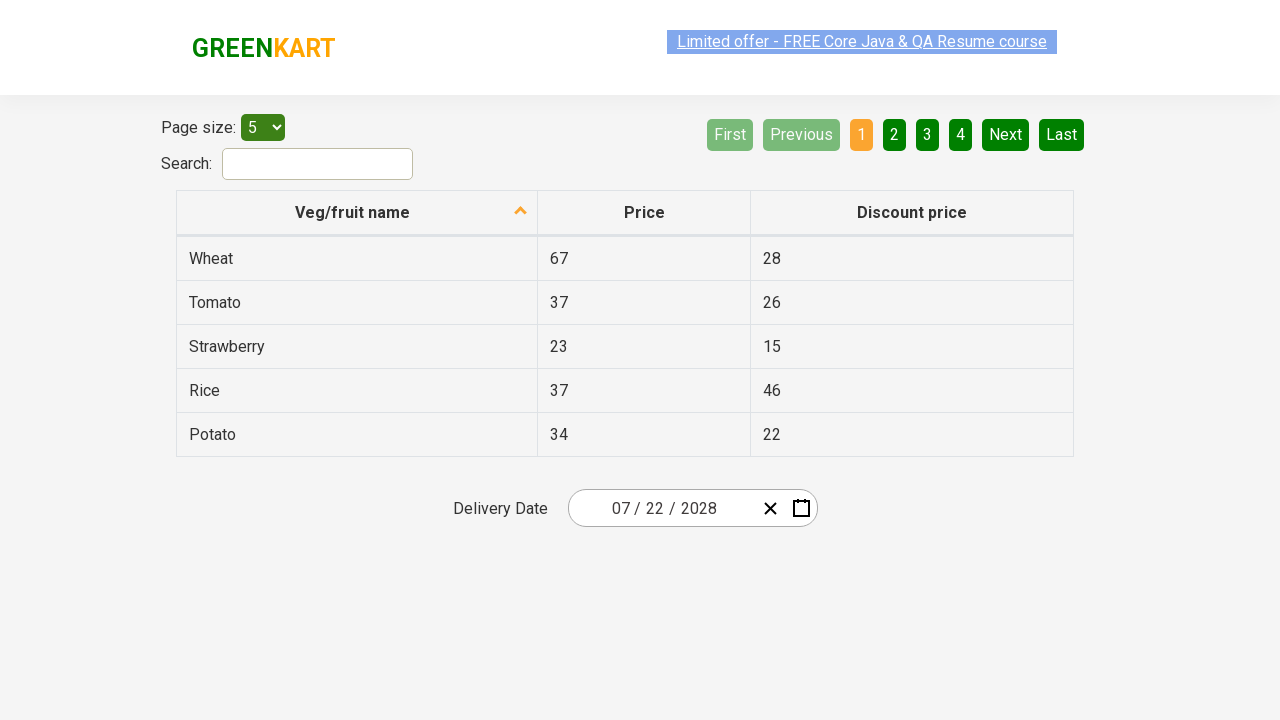

Verified month field contains value '7'
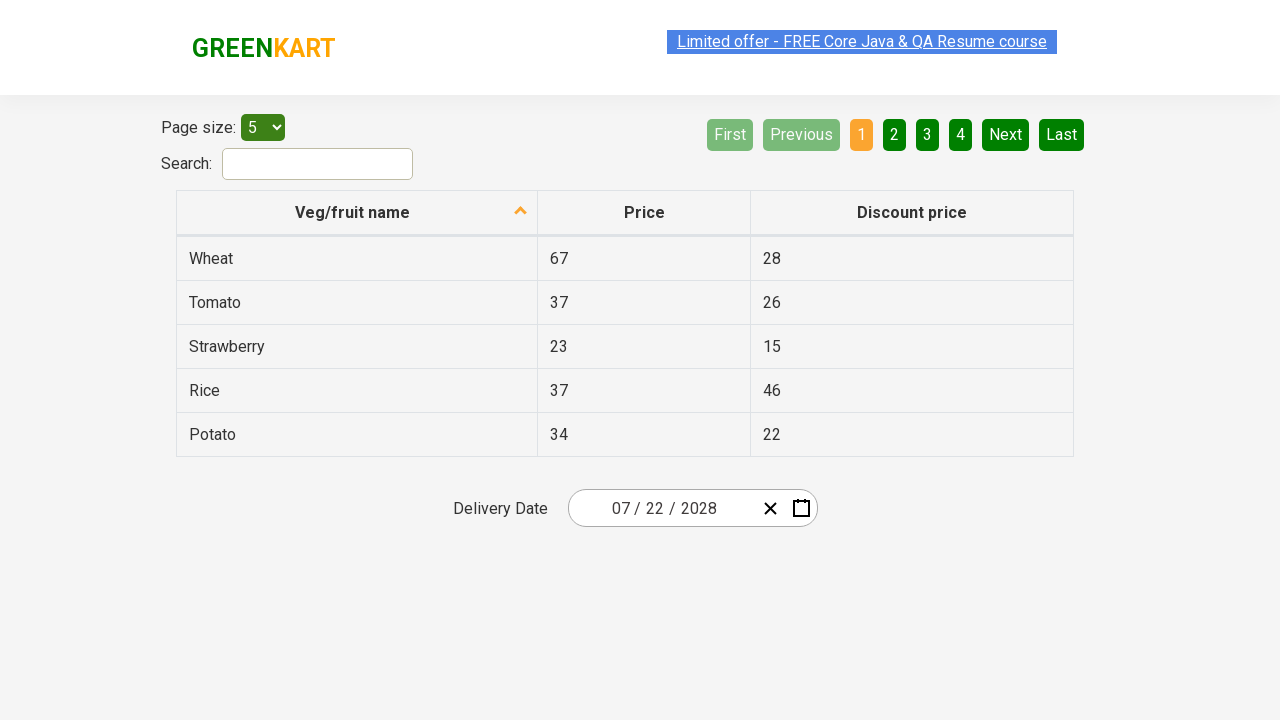

Verified day field contains value '22'
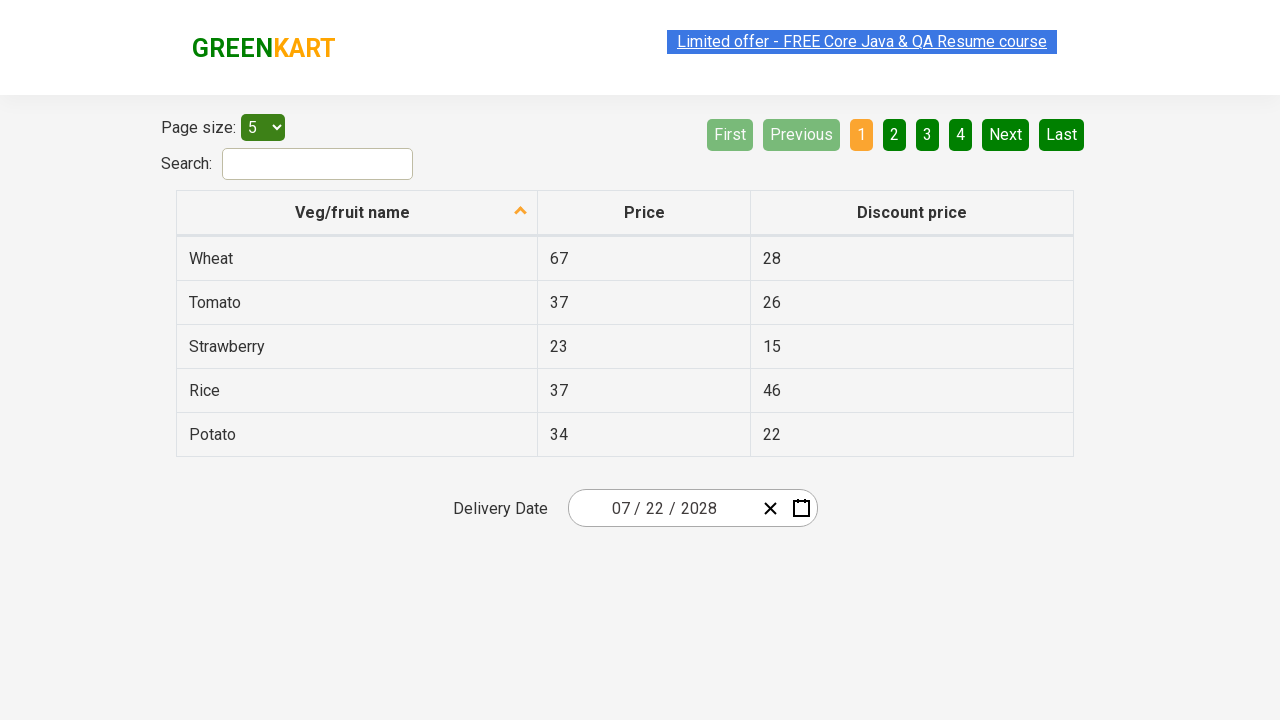

Verified year field contains value '2028'
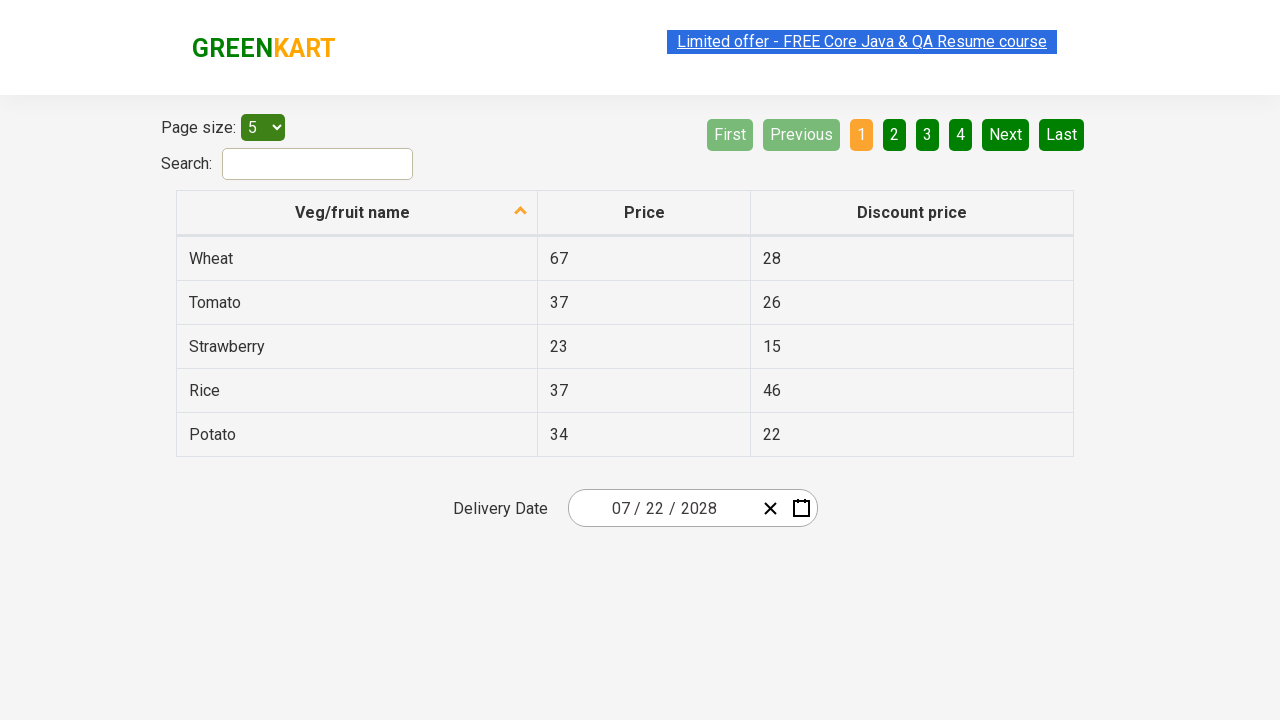

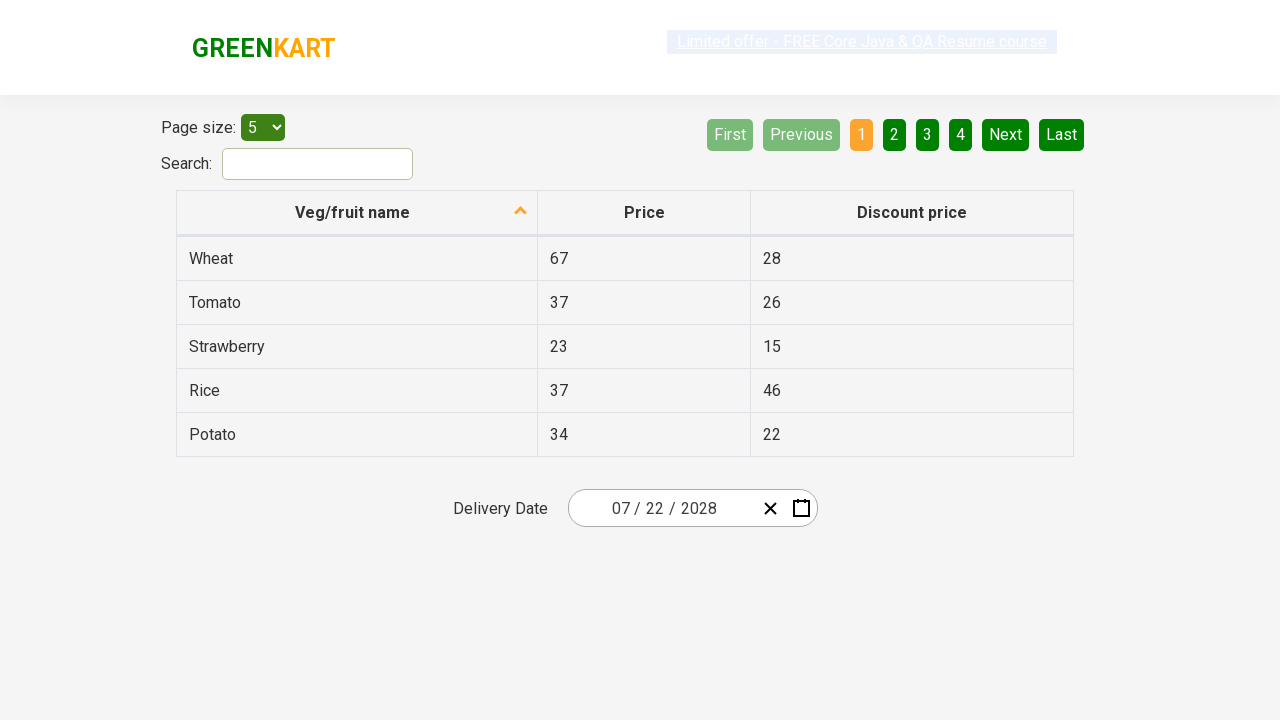